Navigates to the Sauce Demo website and verifies the page loads by checking for the page title.

Starting URL: https://www.saucedemo.com/

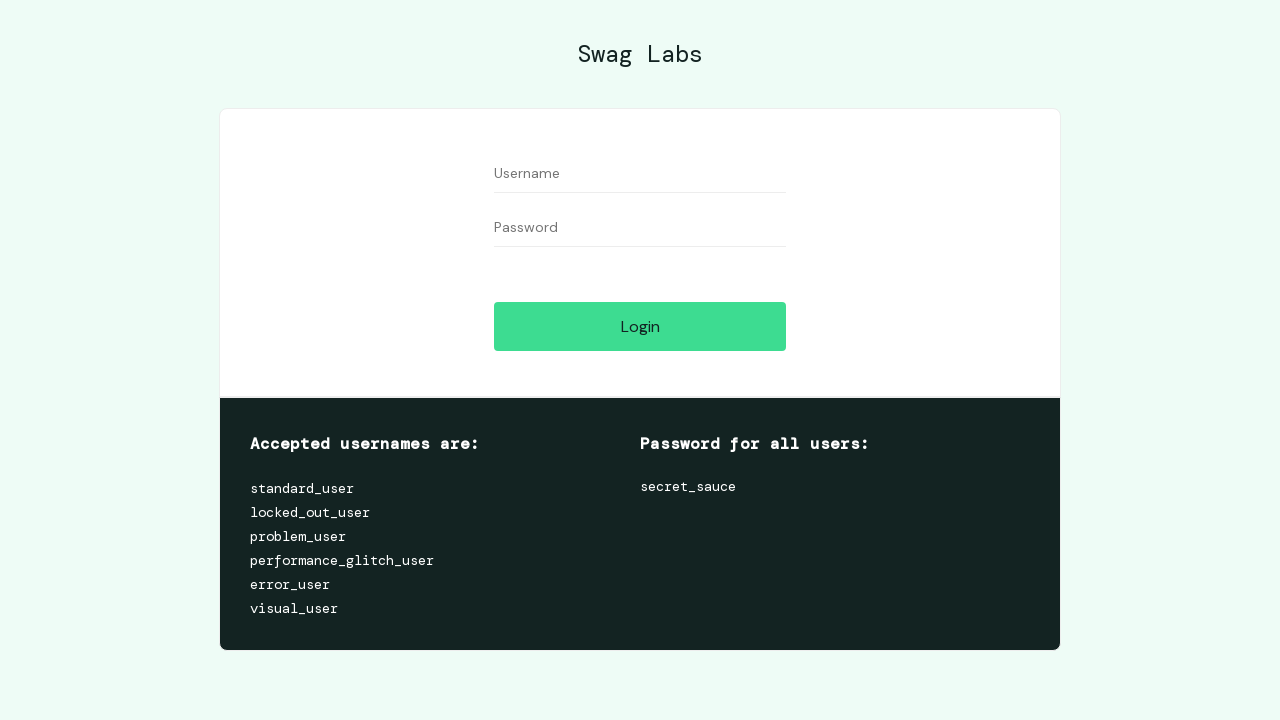

Set viewport size to 1920x1080
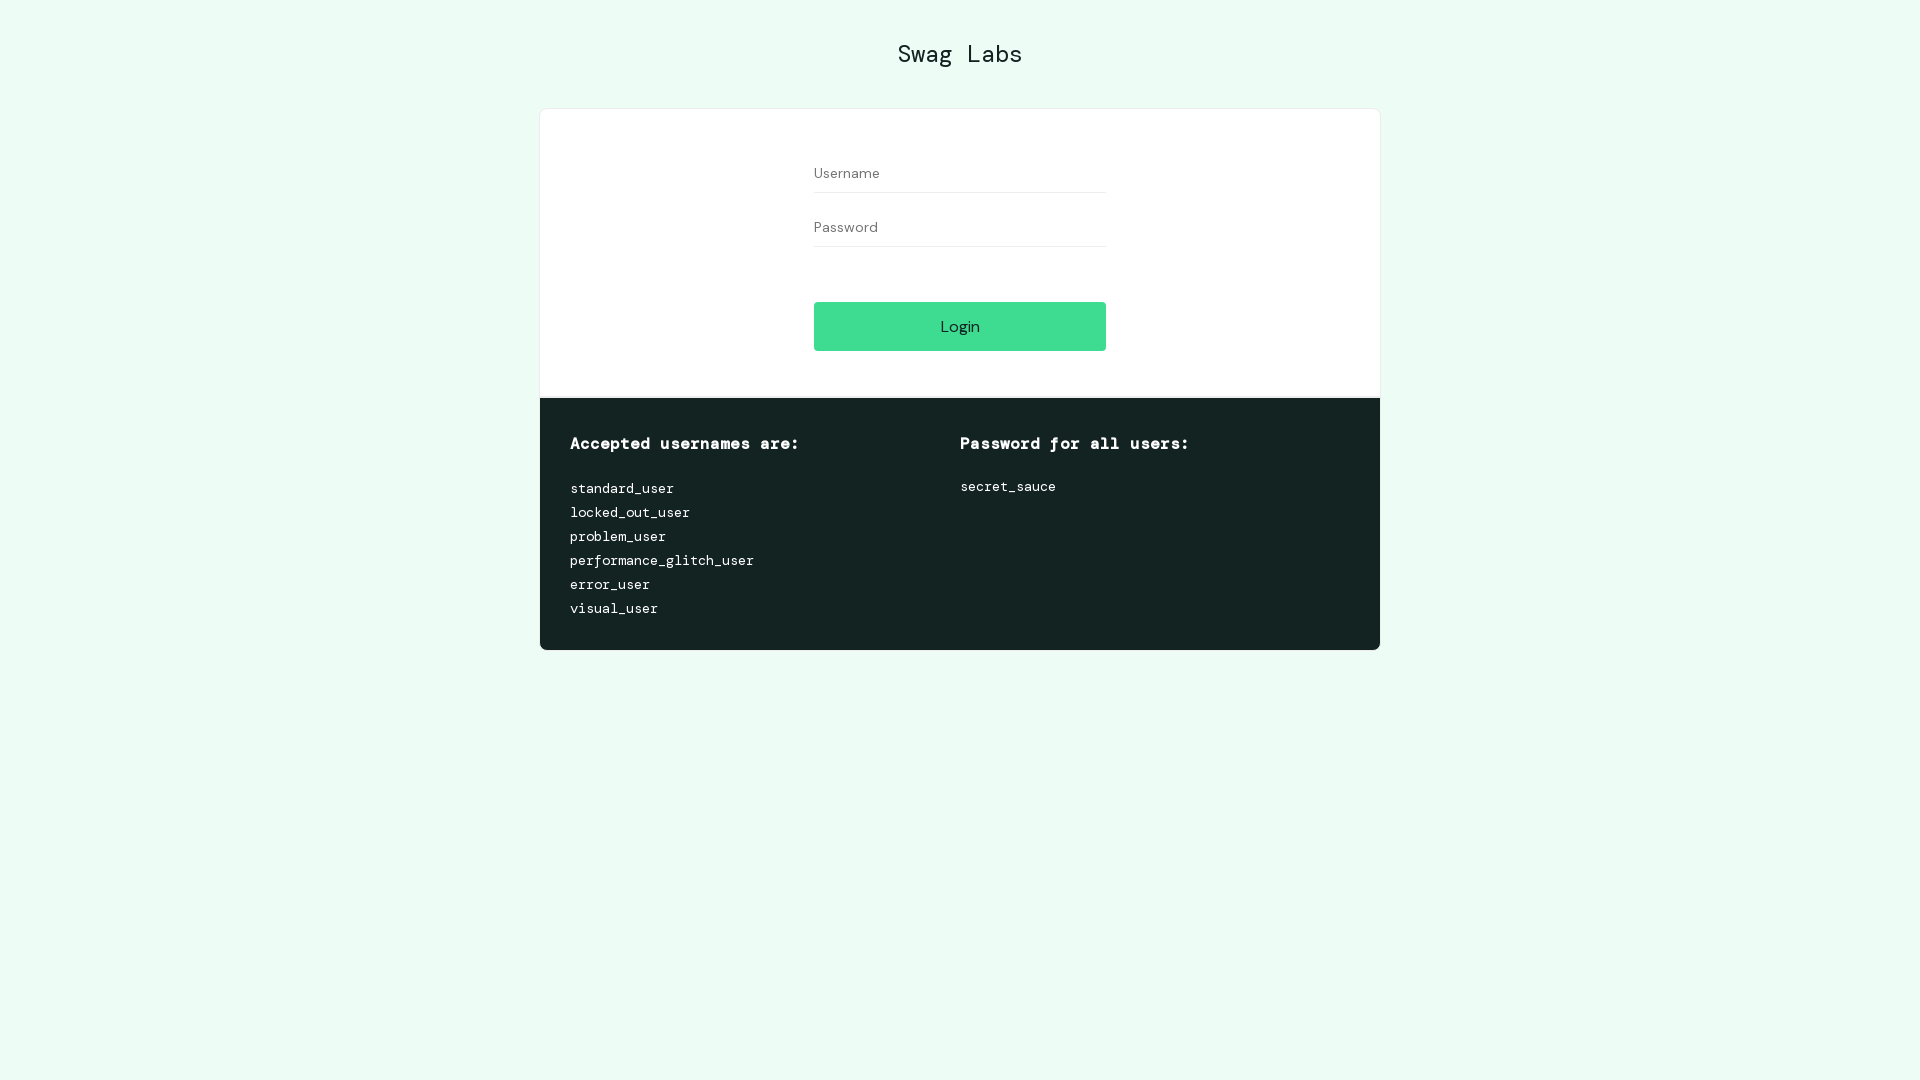

Page loaded and DOM content rendered
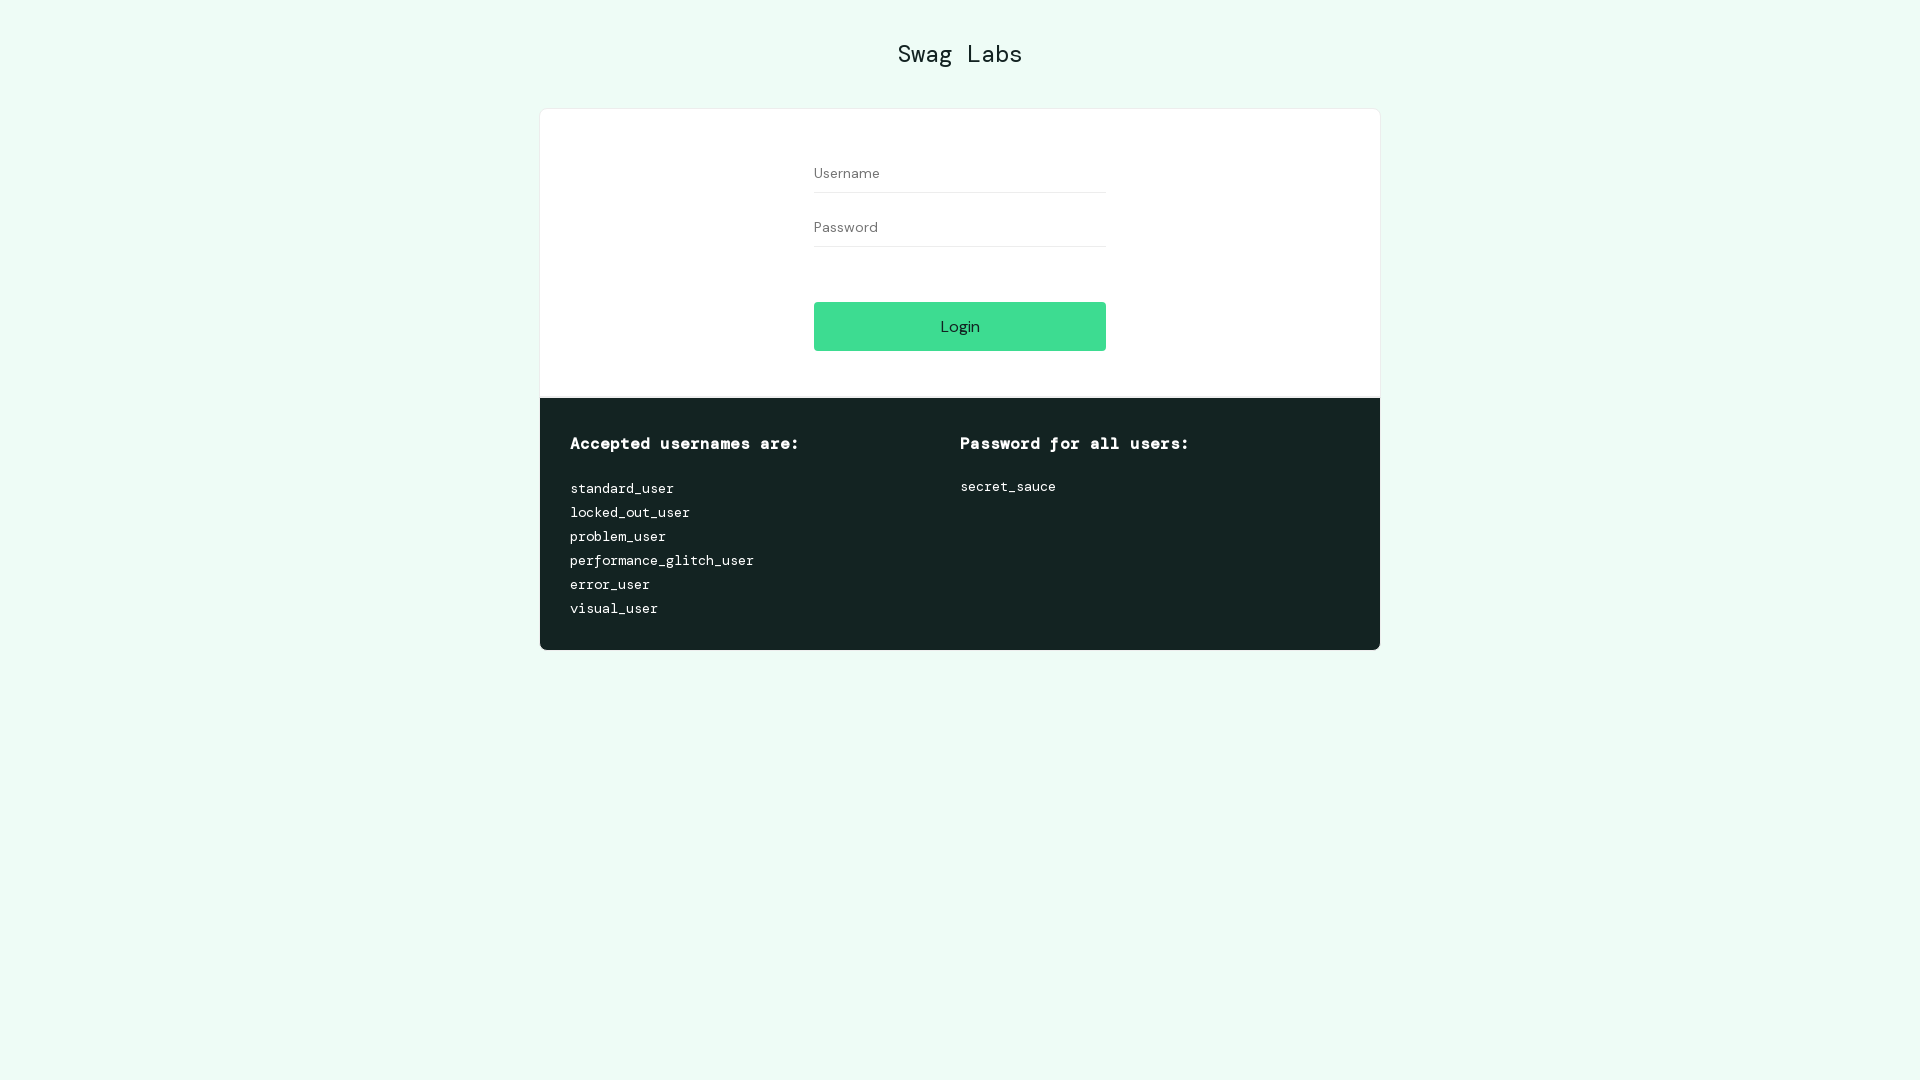

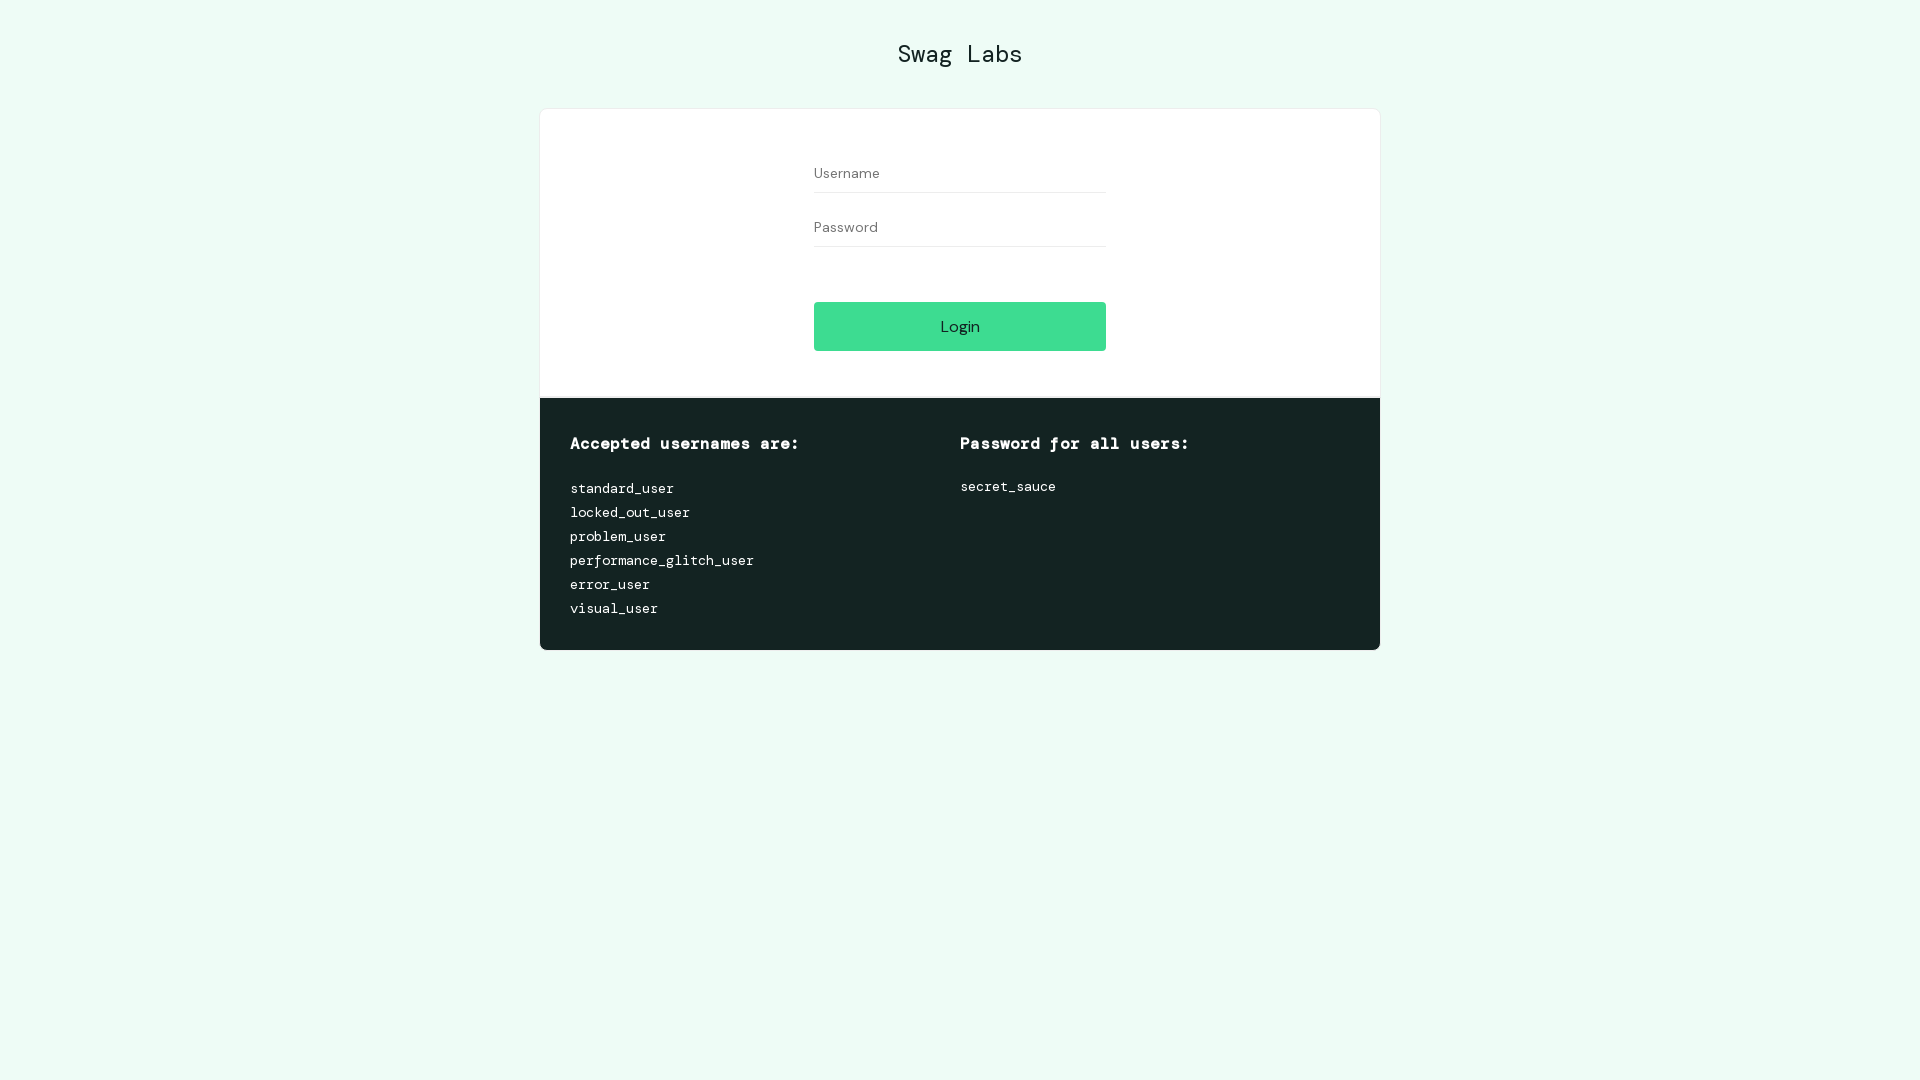